Navigates to a mortgage calculator website and updates the home value field with a new value

Starting URL: https://www.mortgagecalculator.org

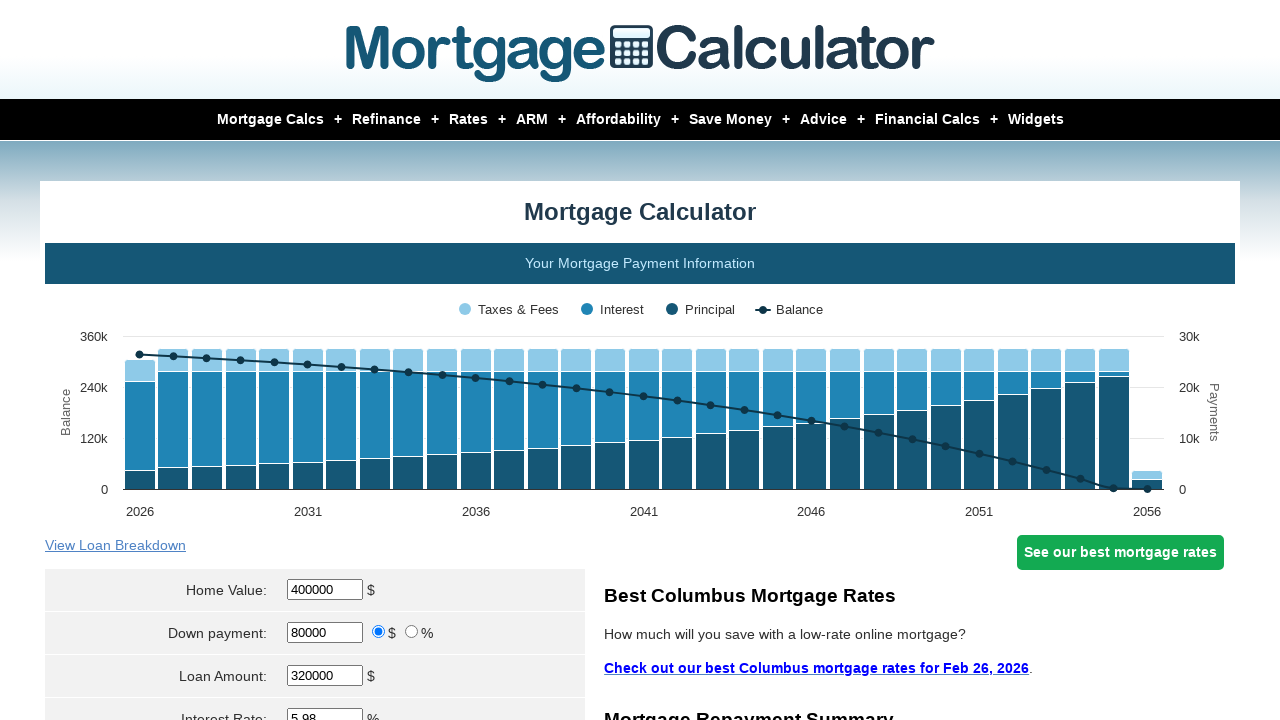

Waited for home value field to load
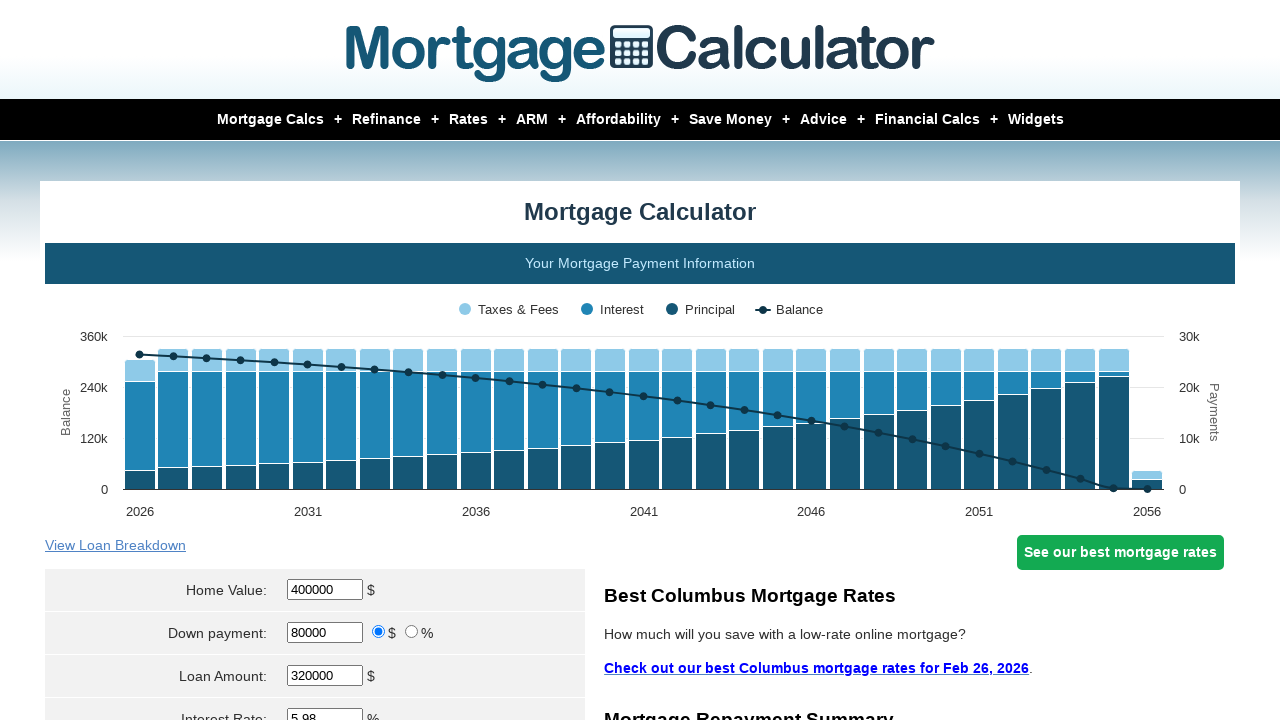

Located home value input field
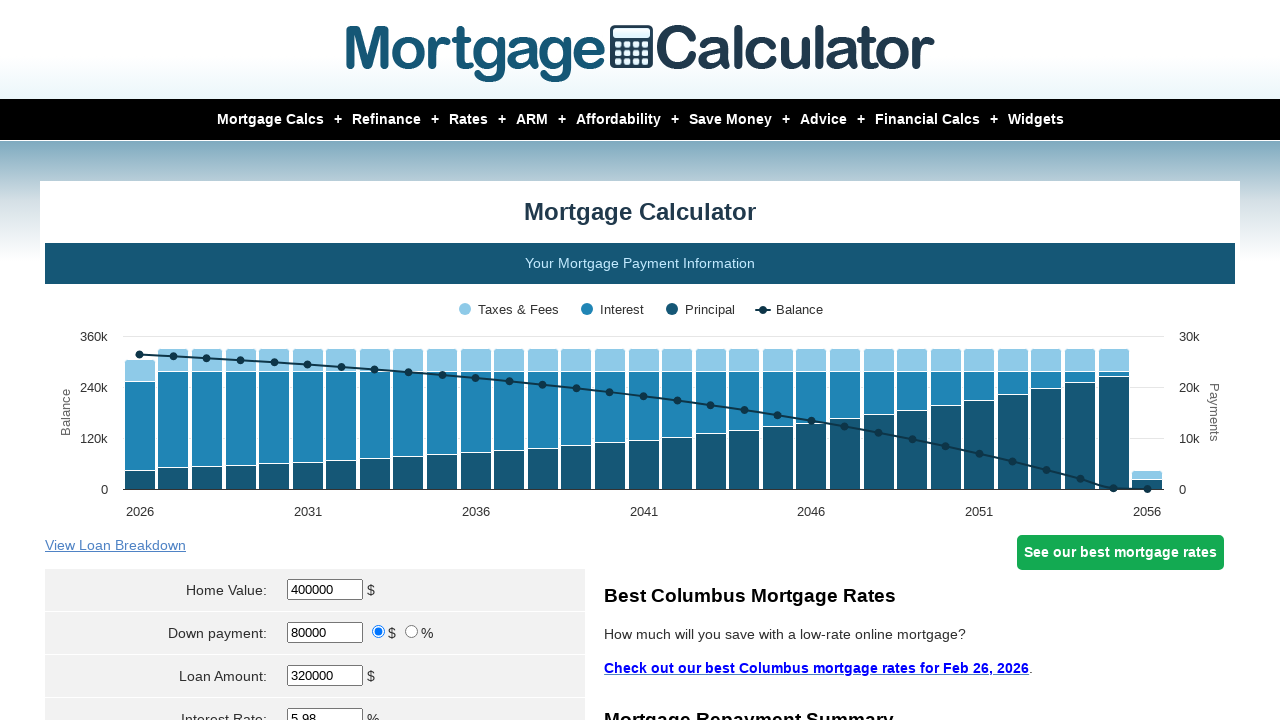

Cleared existing value from home value field on #homeval
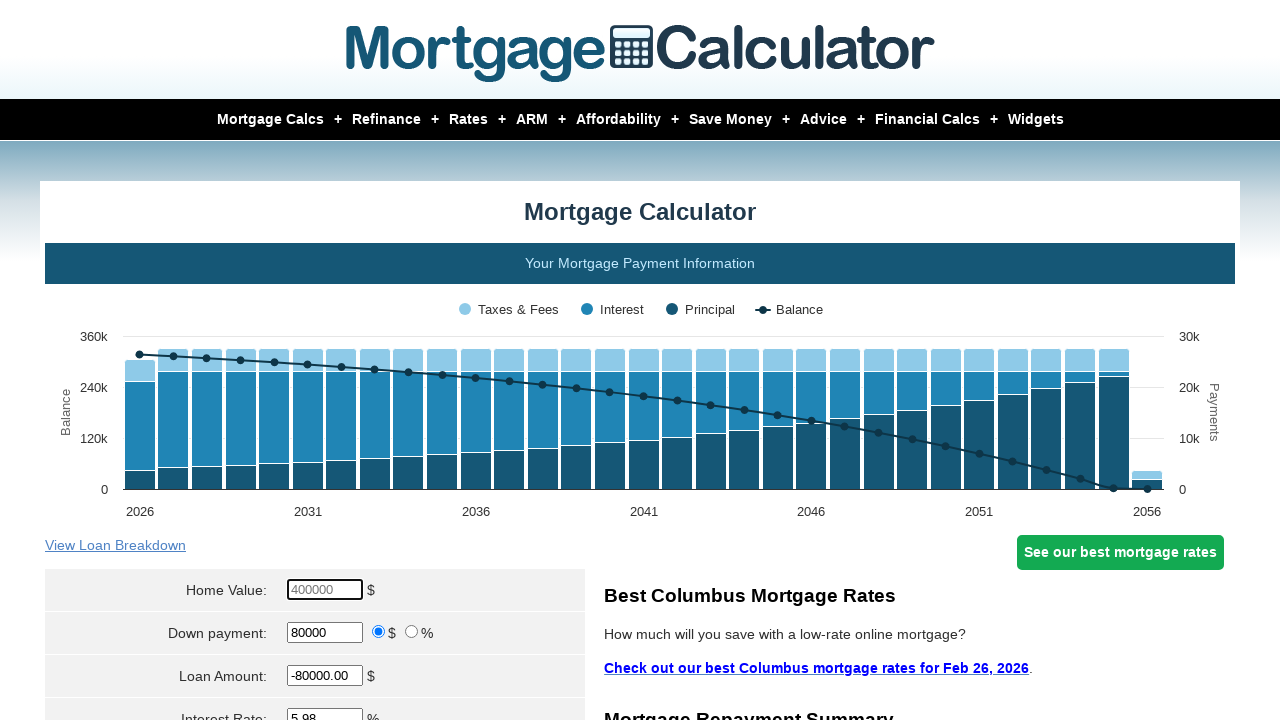

Filled home value field with $450,000 on #homeval
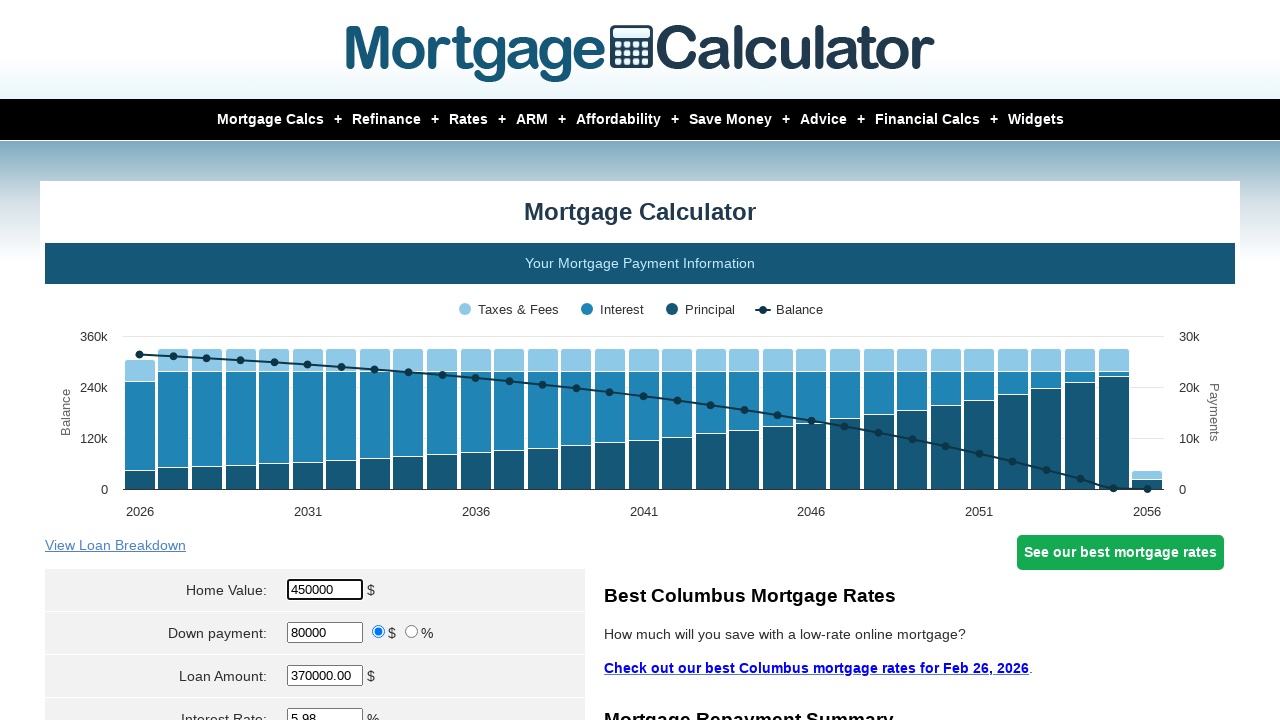

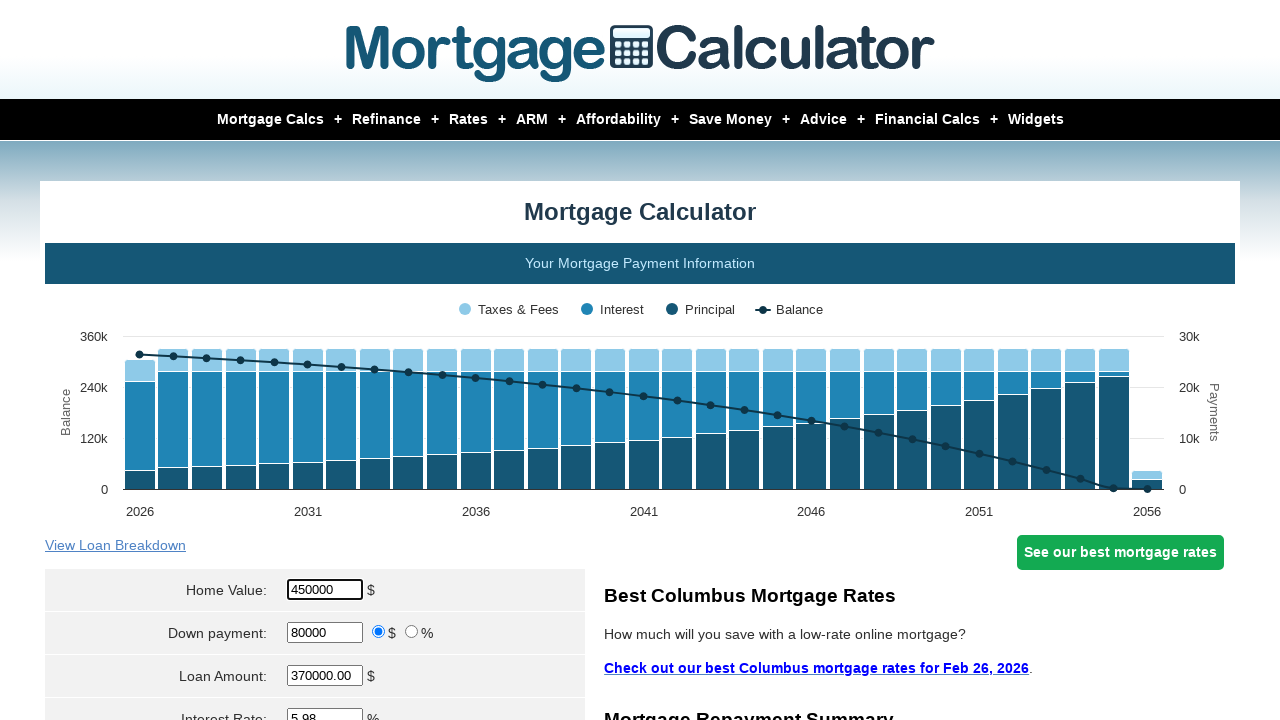